Tests form filling on Zoho CRM page by using XPath axes to locate and fill first name and mobile number fields

Starting URL: https://www.zoho.com/crm/?zmc=zoho-fa&ireft=ohome

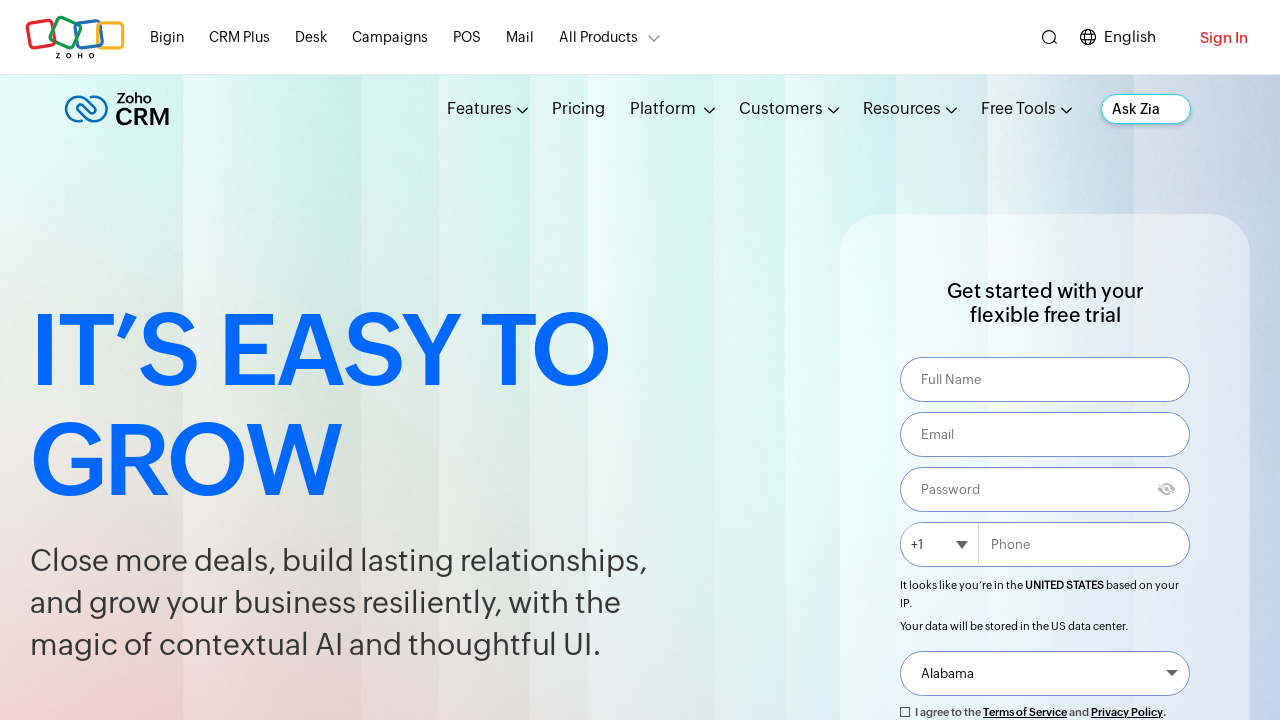

Filled first name field with 'Ajit' using XPath preceding axis on //input[@name='password']/preceding::input[2]
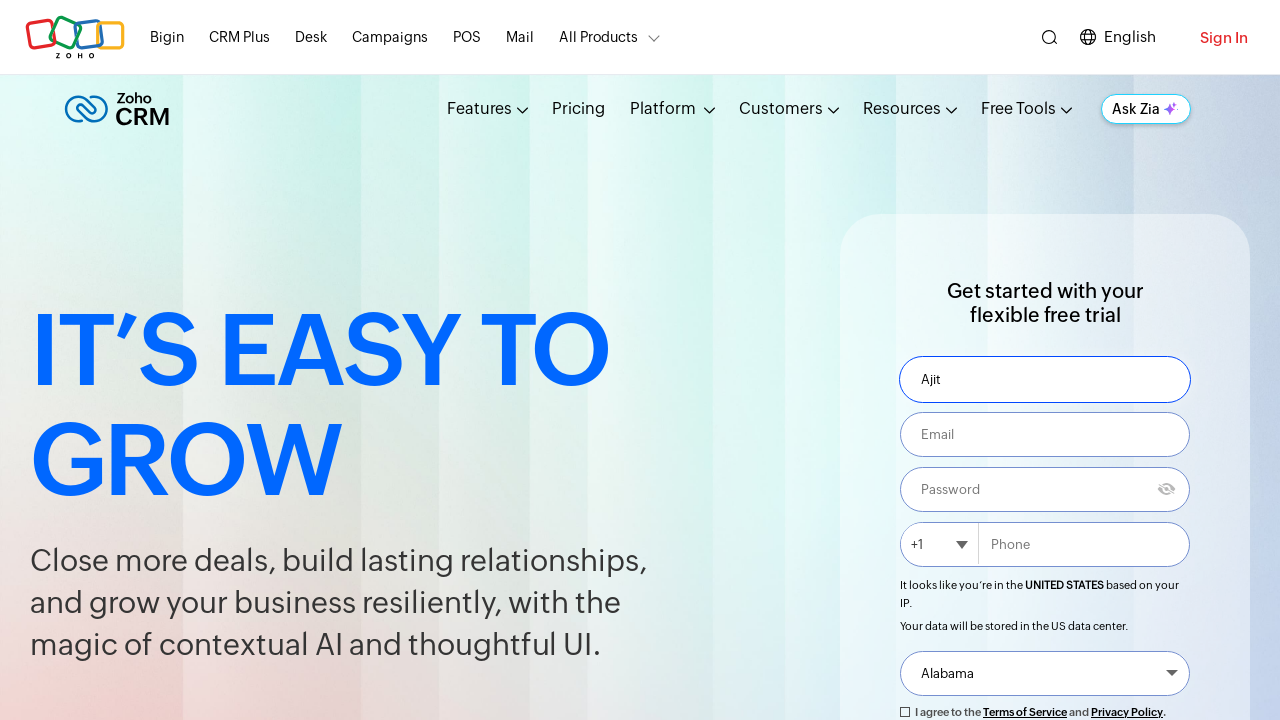

Filled mobile number field with '12345678' using XPath following axis on //input[@name='password']/following::input[@id='mobile']
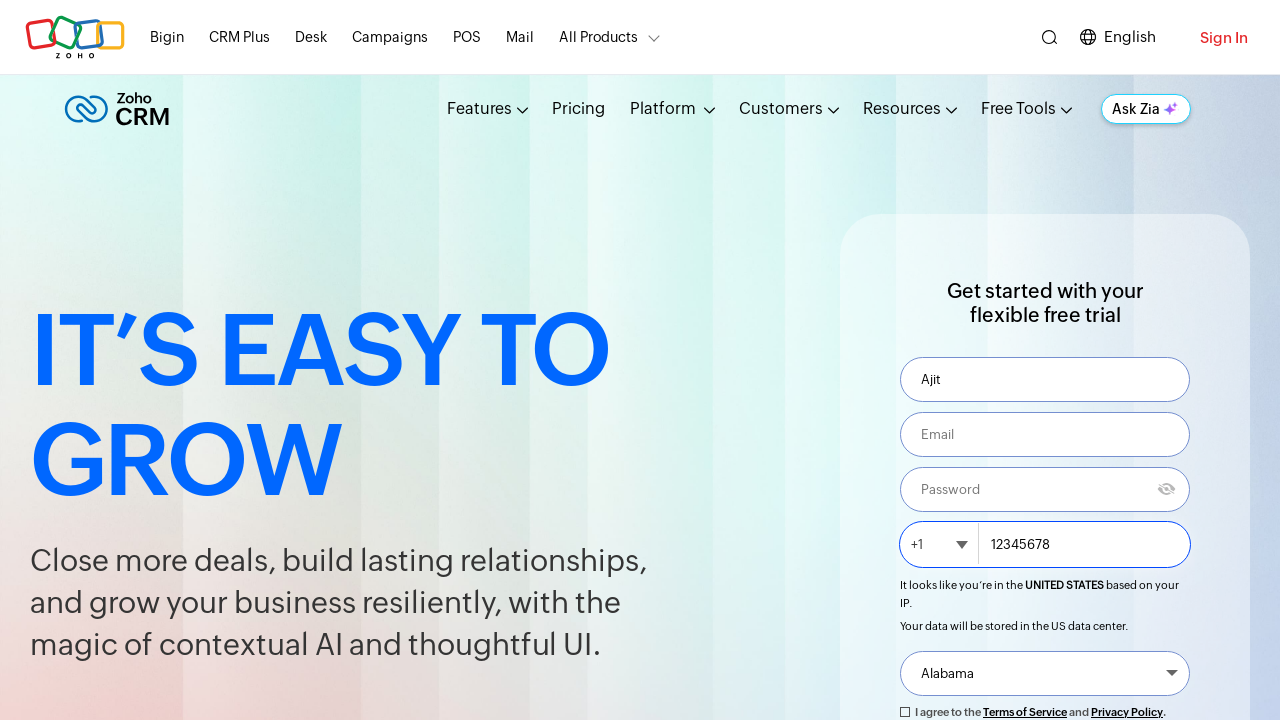

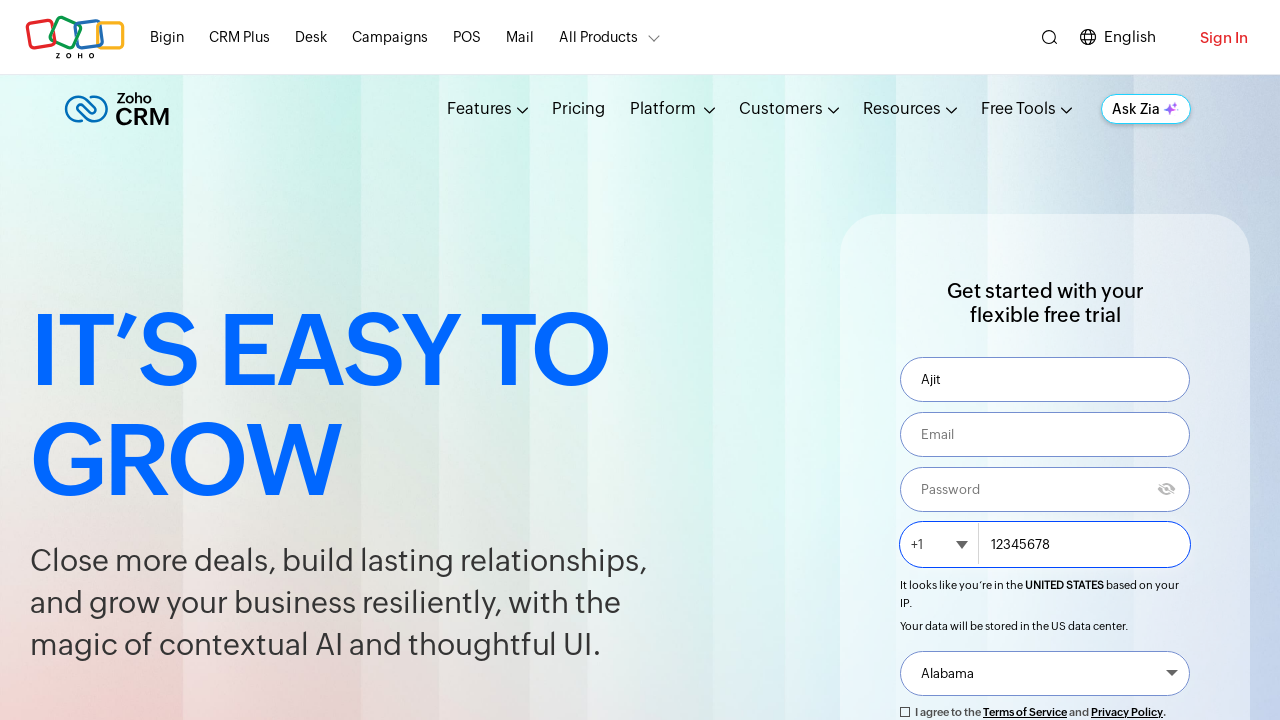